Tests the Upload and Download section on DemoQA by navigating to the elements page, scrolling to find and click on the Upload and Download menu item, and then interacting with the file upload input field.

Starting URL: https://demoqa.com/elements

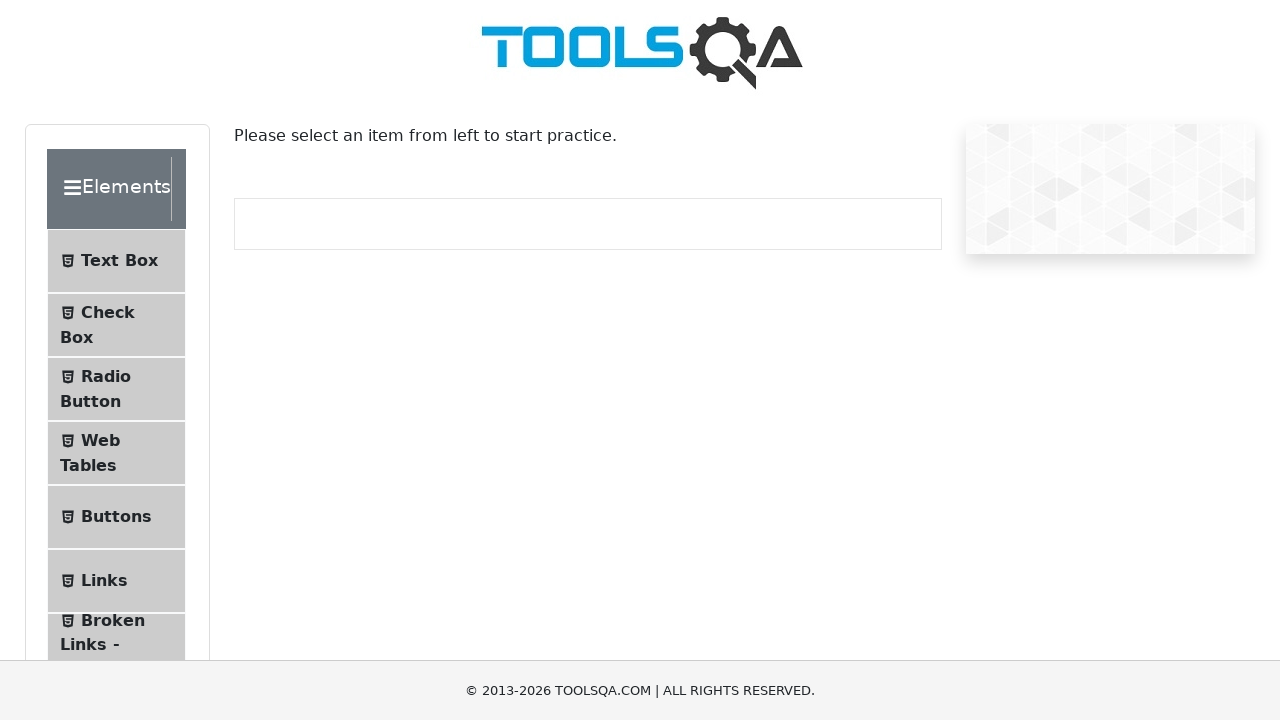

Scrolled down 250px to view Upload and Download option
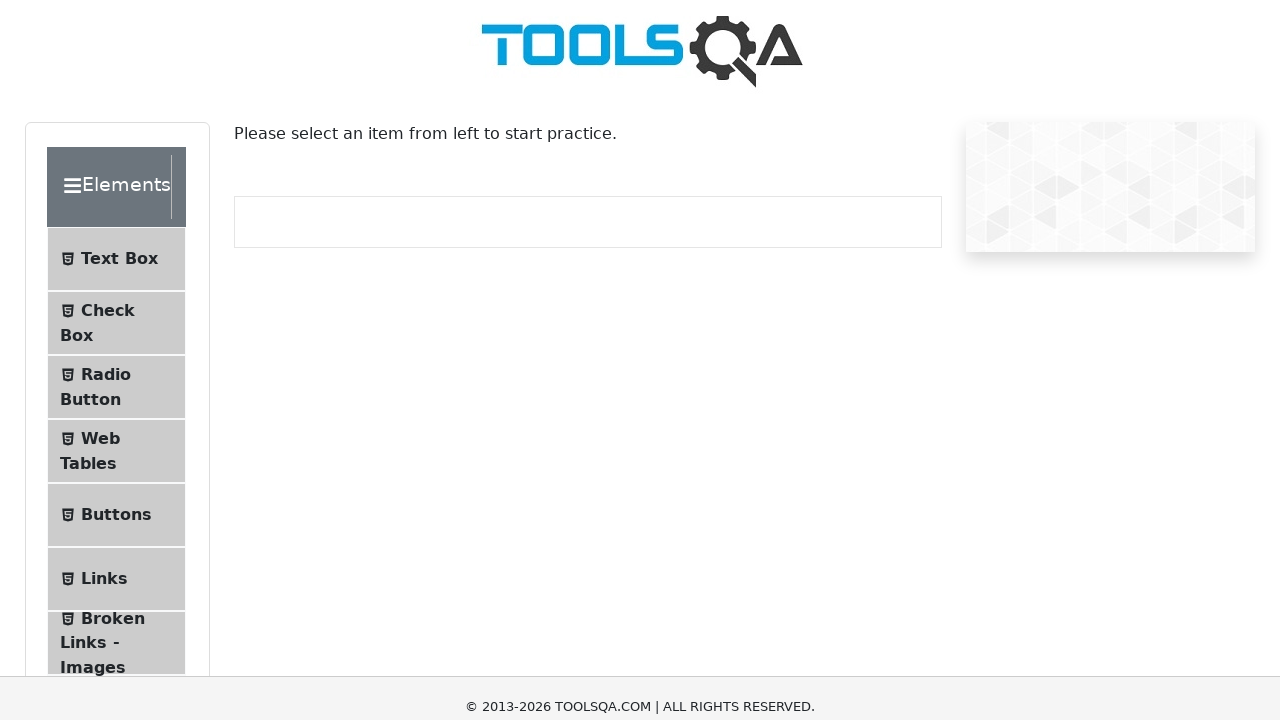

Clicked on Upload and Download menu item at (112, 434) on xpath=//span[contains(text(),'Upload and Download')]
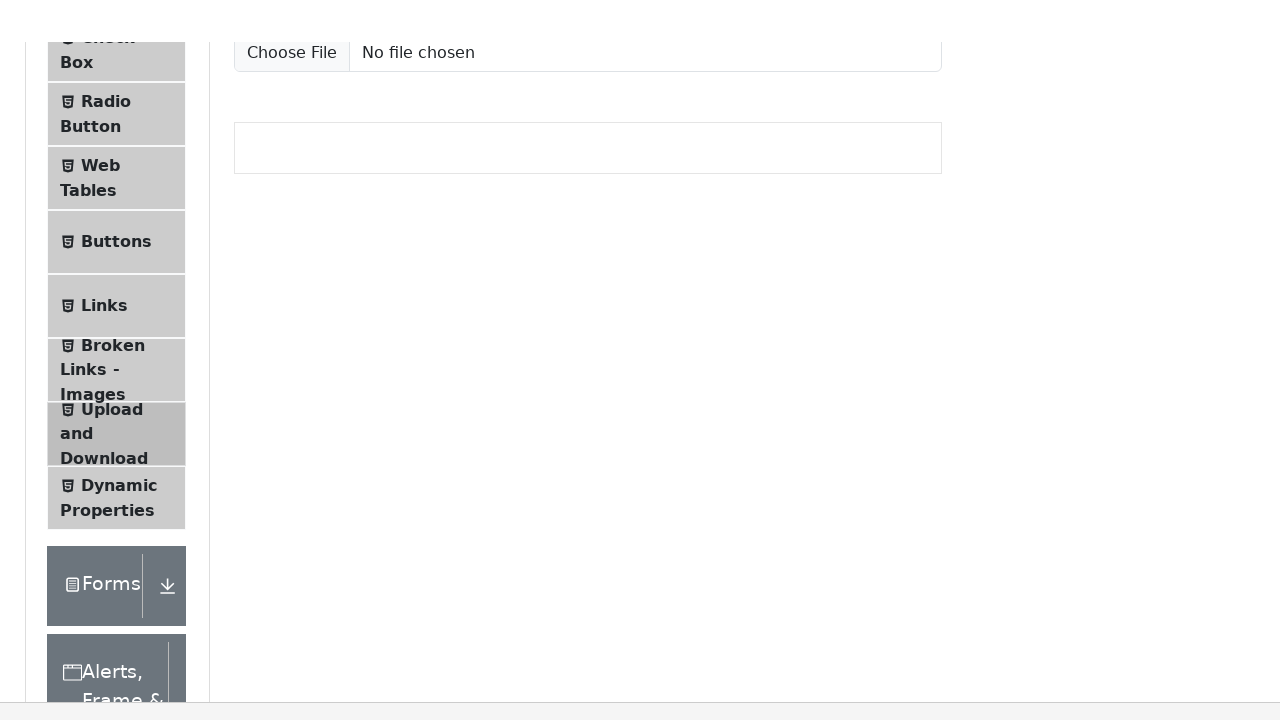

Scrolled back up 250px
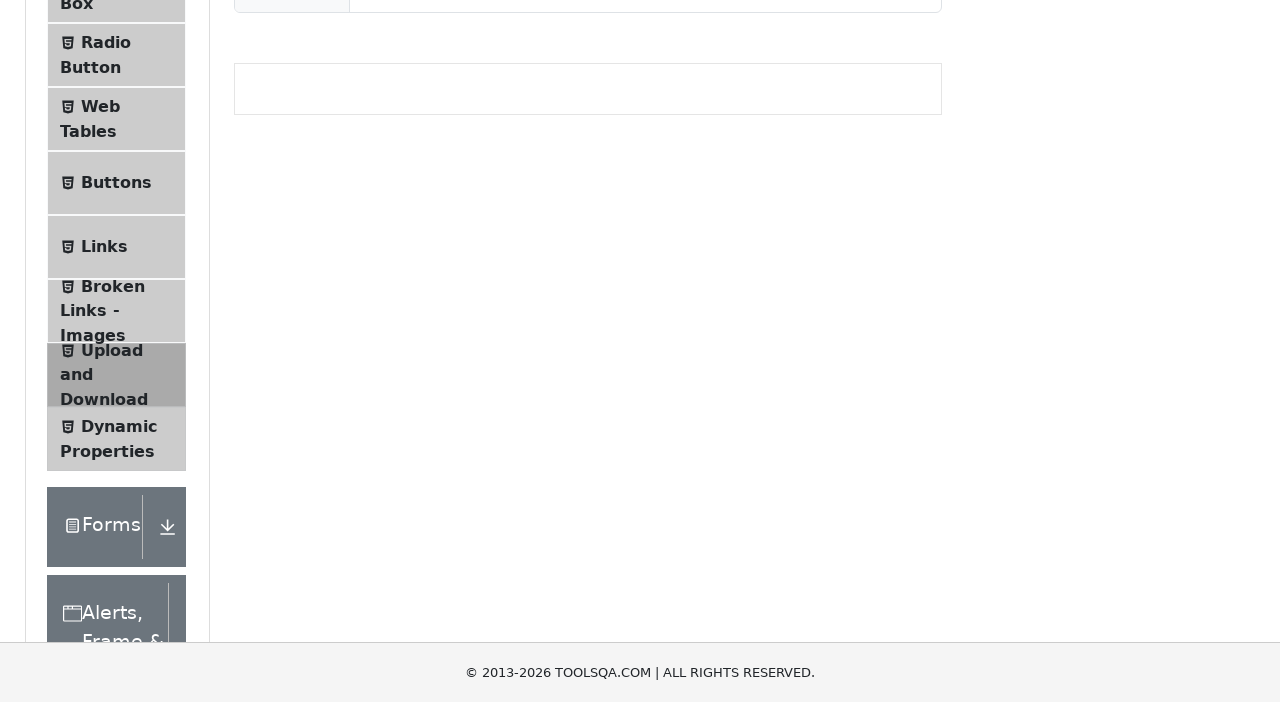

Waited 2000ms for page to settle
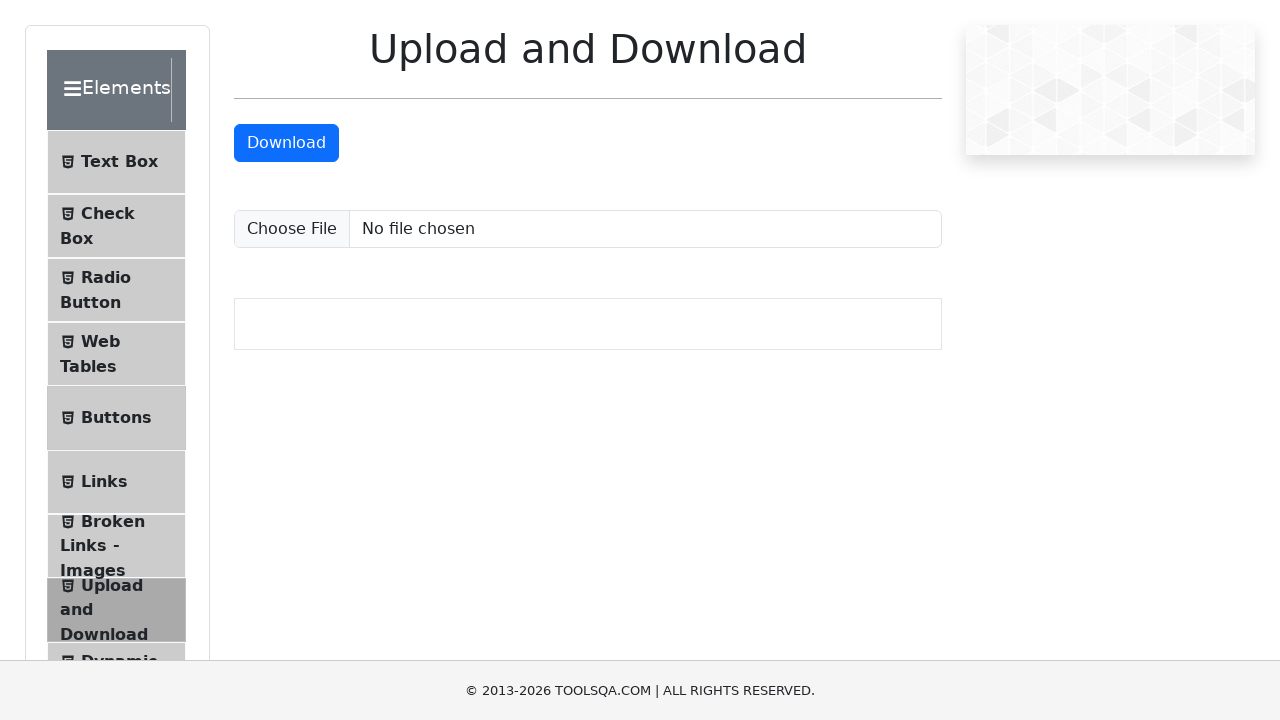

Upload input field #uploadFile became visible
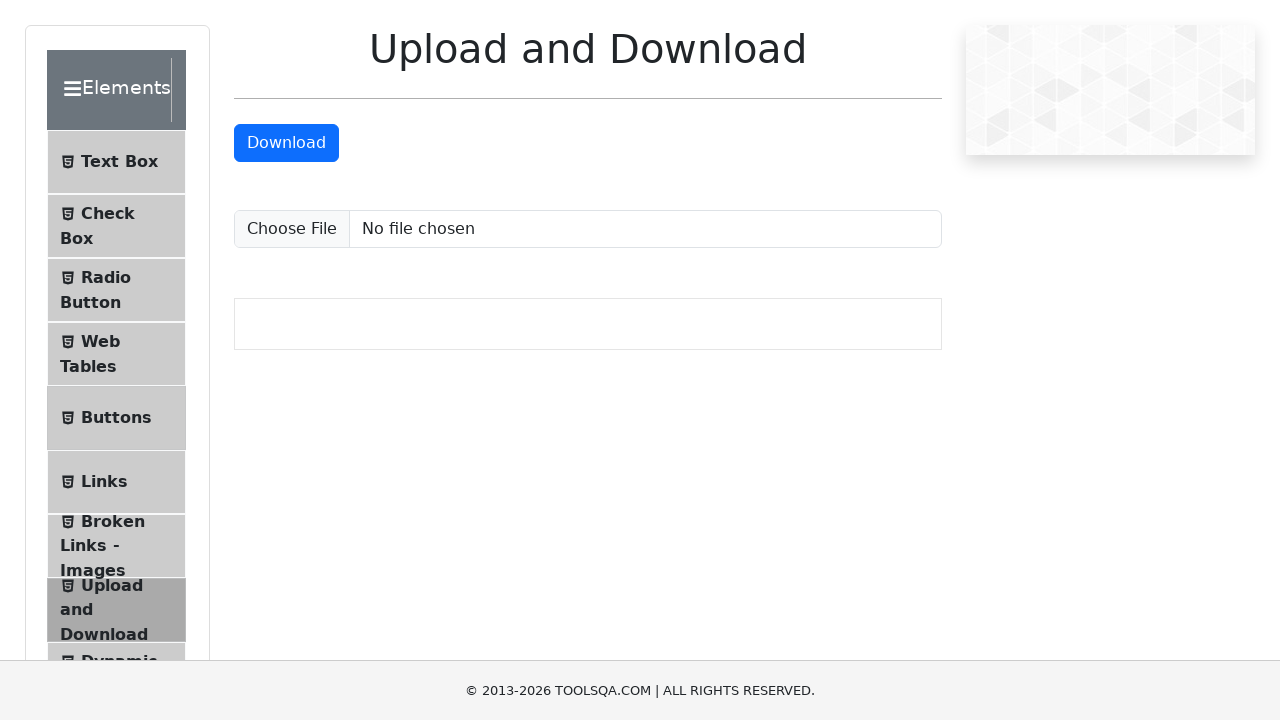

Created temporary test file for upload
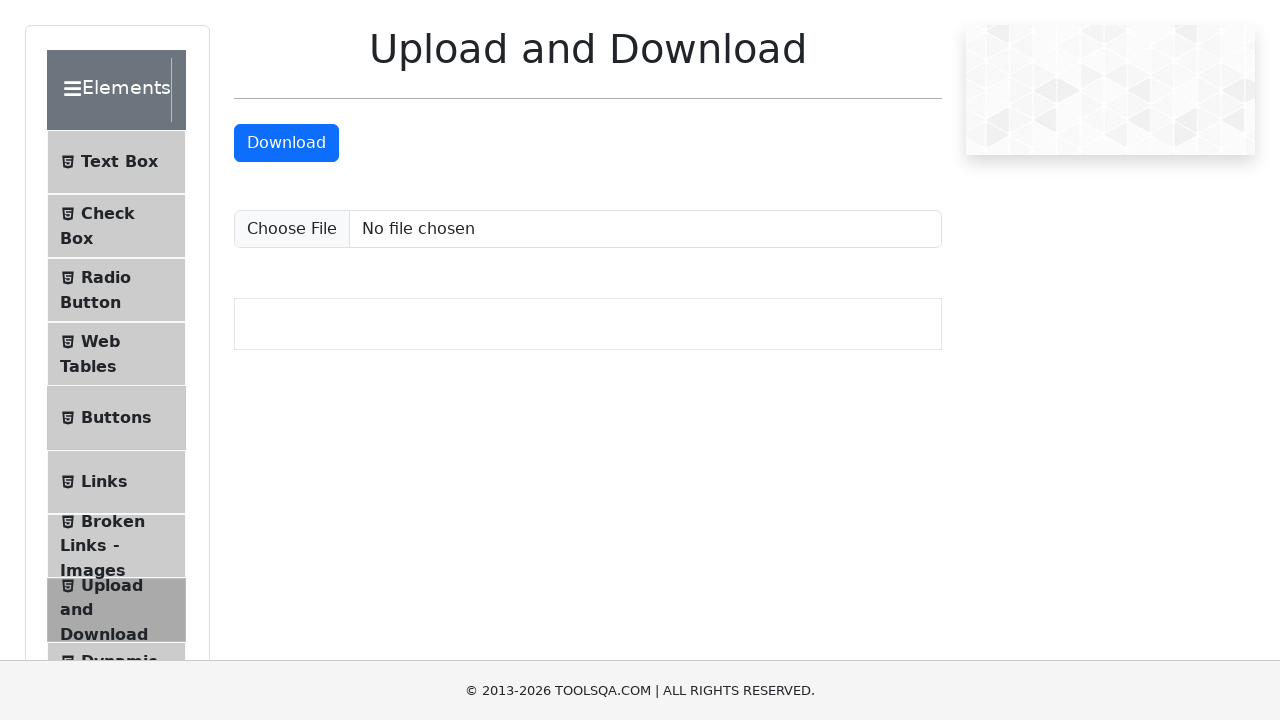

Uploaded test file to #uploadFile input
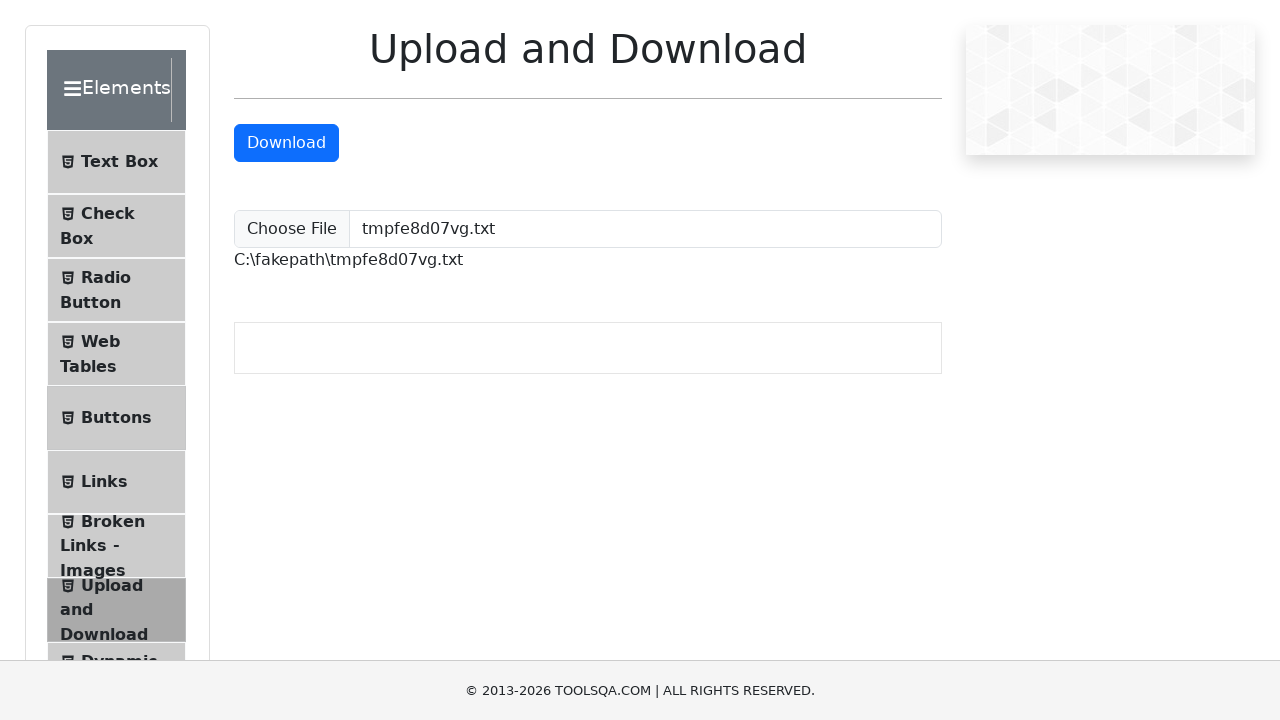

Cleaned up temporary test file
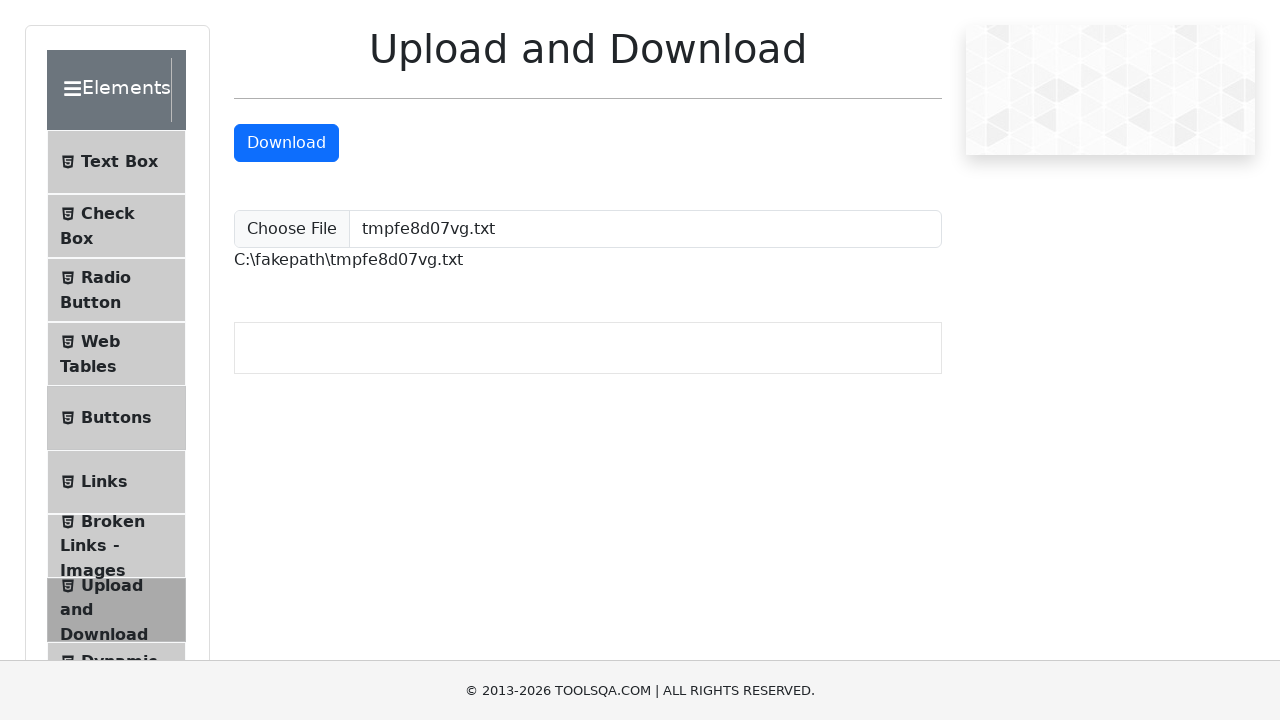

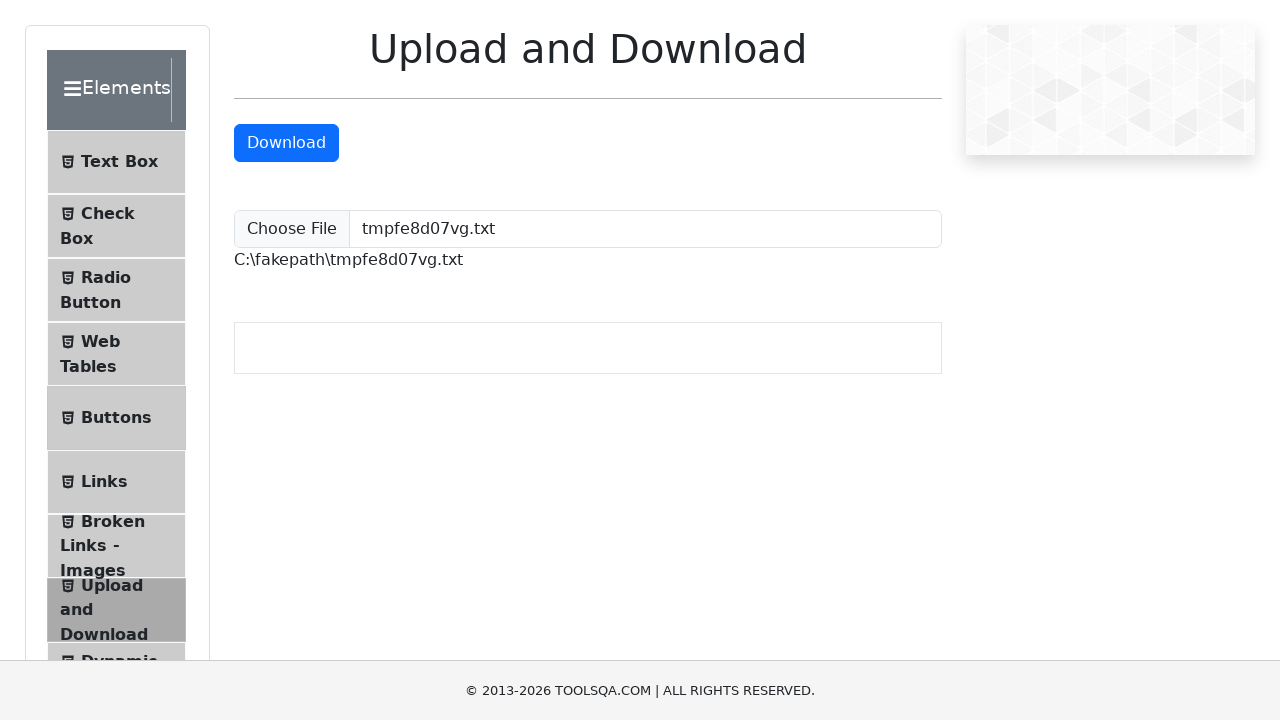